Navigates to Nike's search results page for "air max 1" and verifies that product cards are displayed with essential elements like title, link, image, and pricing information.

Starting URL: https://www.nike.com/w?q=air+max+1

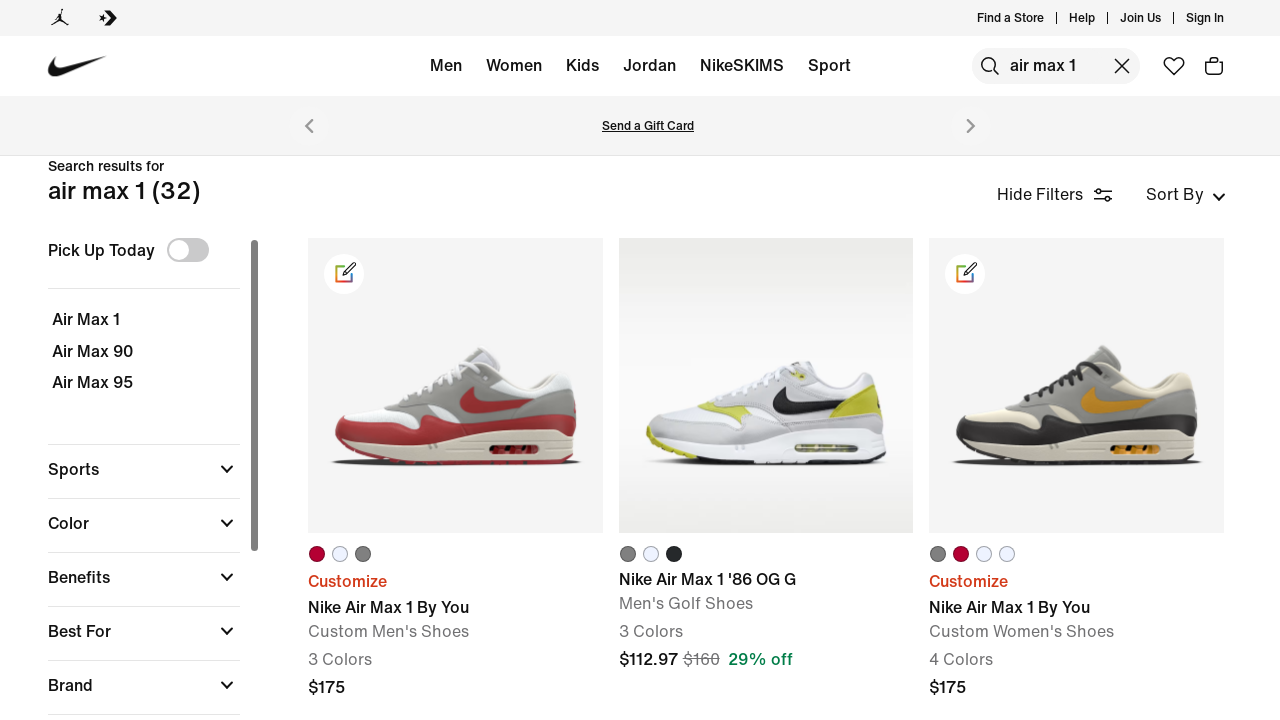

Waited for product cards to load on Nike search results page
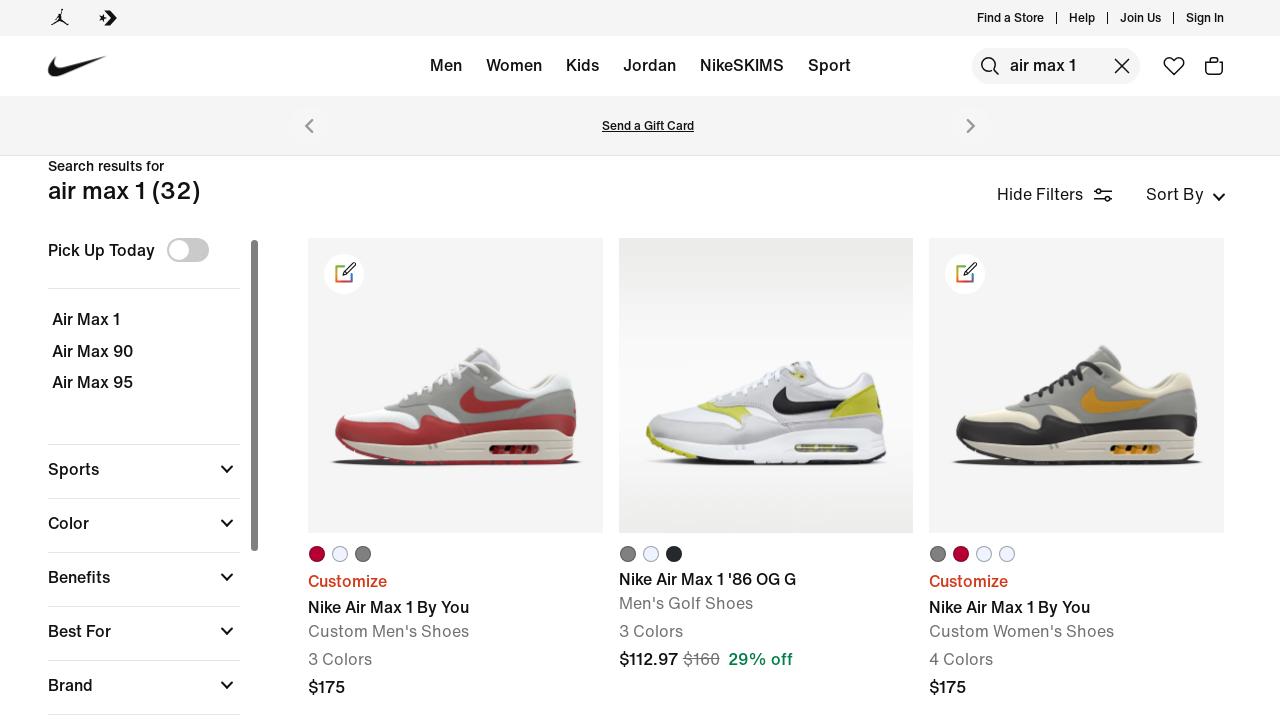

Located all product card elements
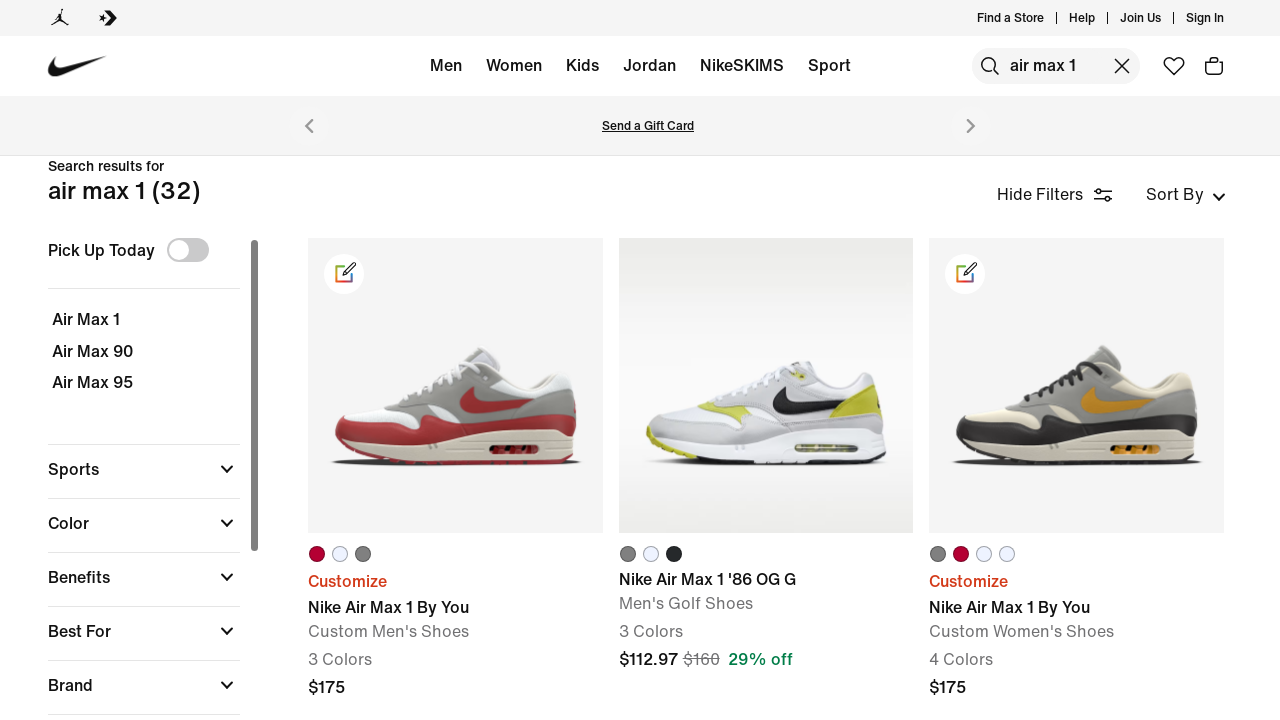

First product card became visible
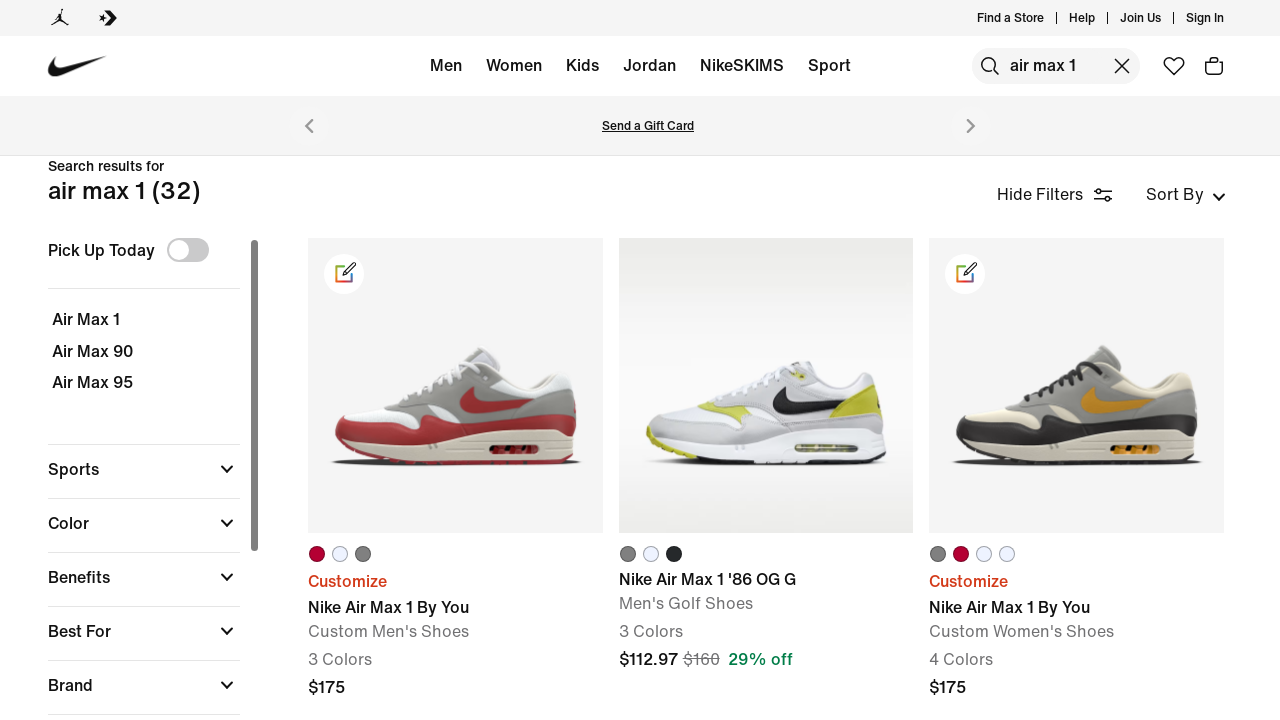

Verified product title element is present
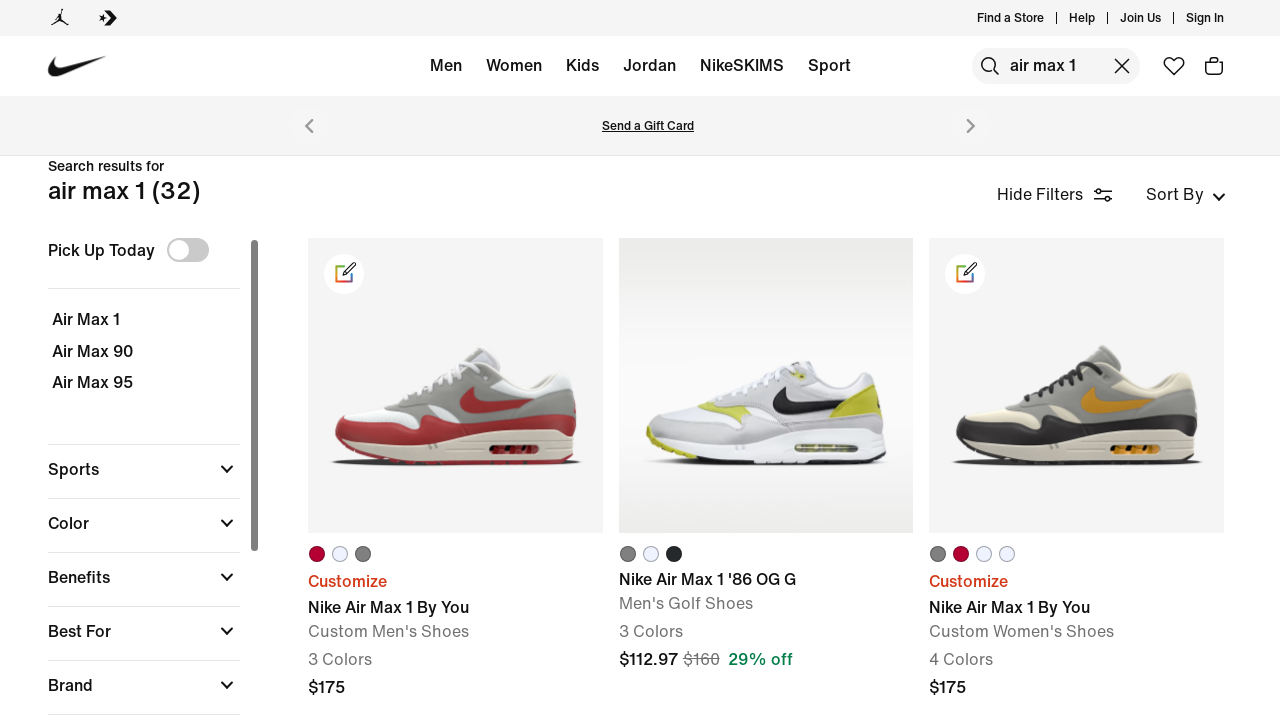

Verified product link overlay element is present
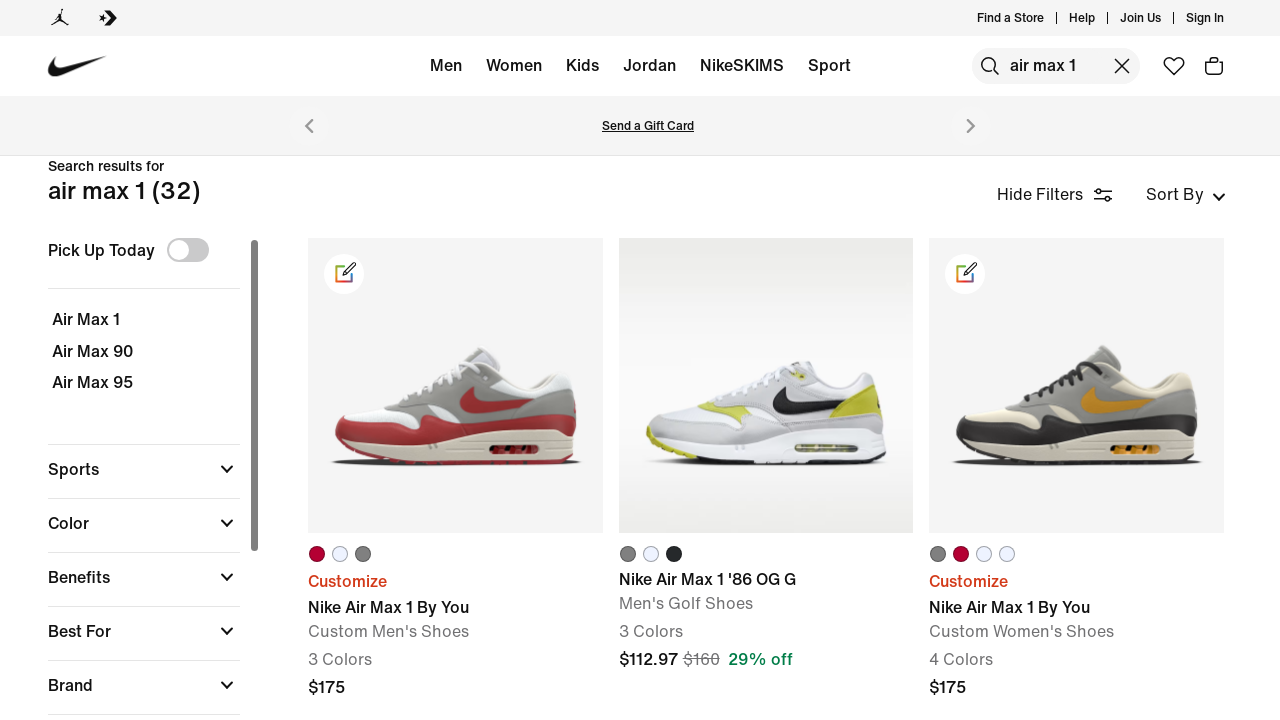

Verified product hero image element is present
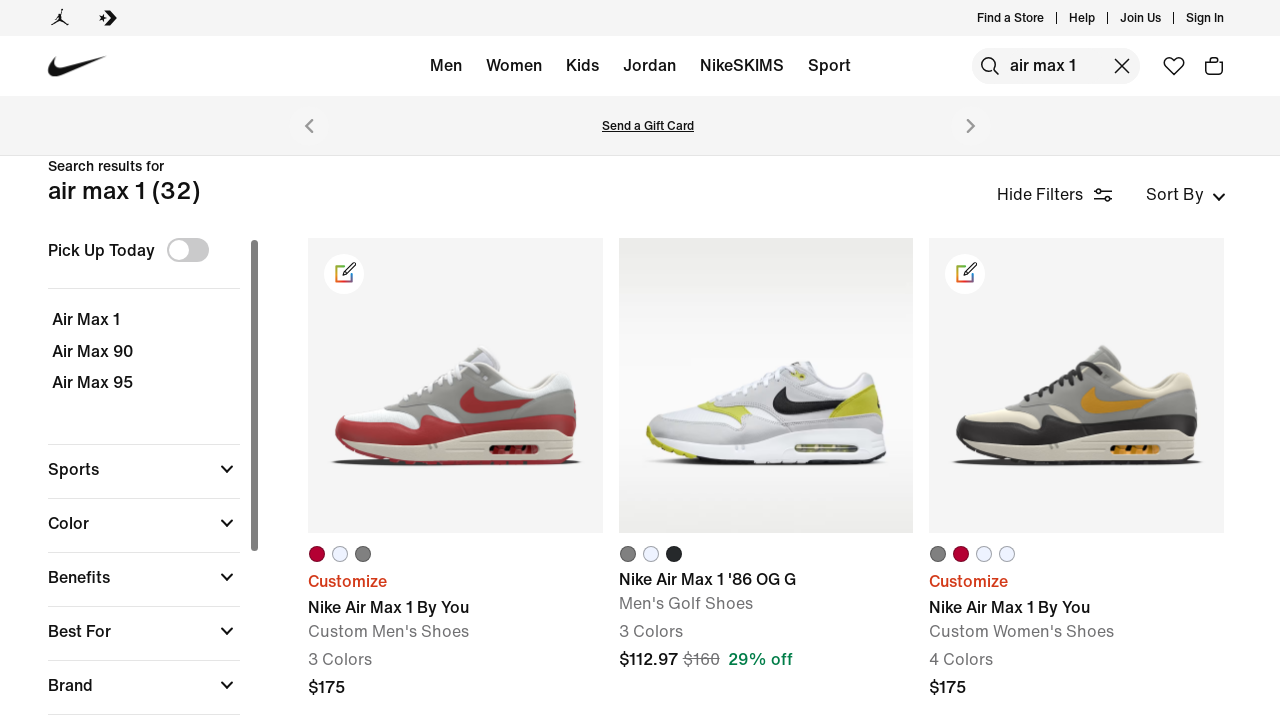

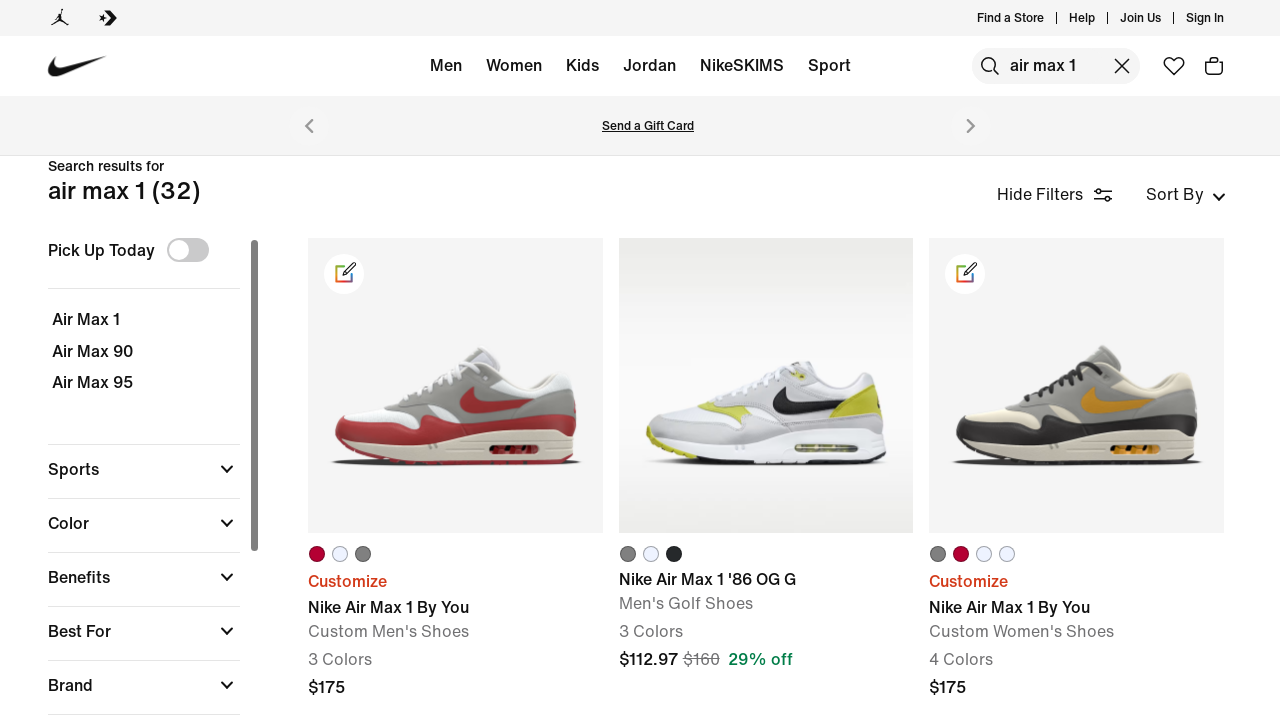